Tests the DemoQA Elements section by navigating to the Text Box page, verifying the menu collapse/expand functionality, and checking that the Text Box form contains expected fields (Full Name, Email, Current Address, Permanent Address, Submit).

Starting URL: https://demoqa.com

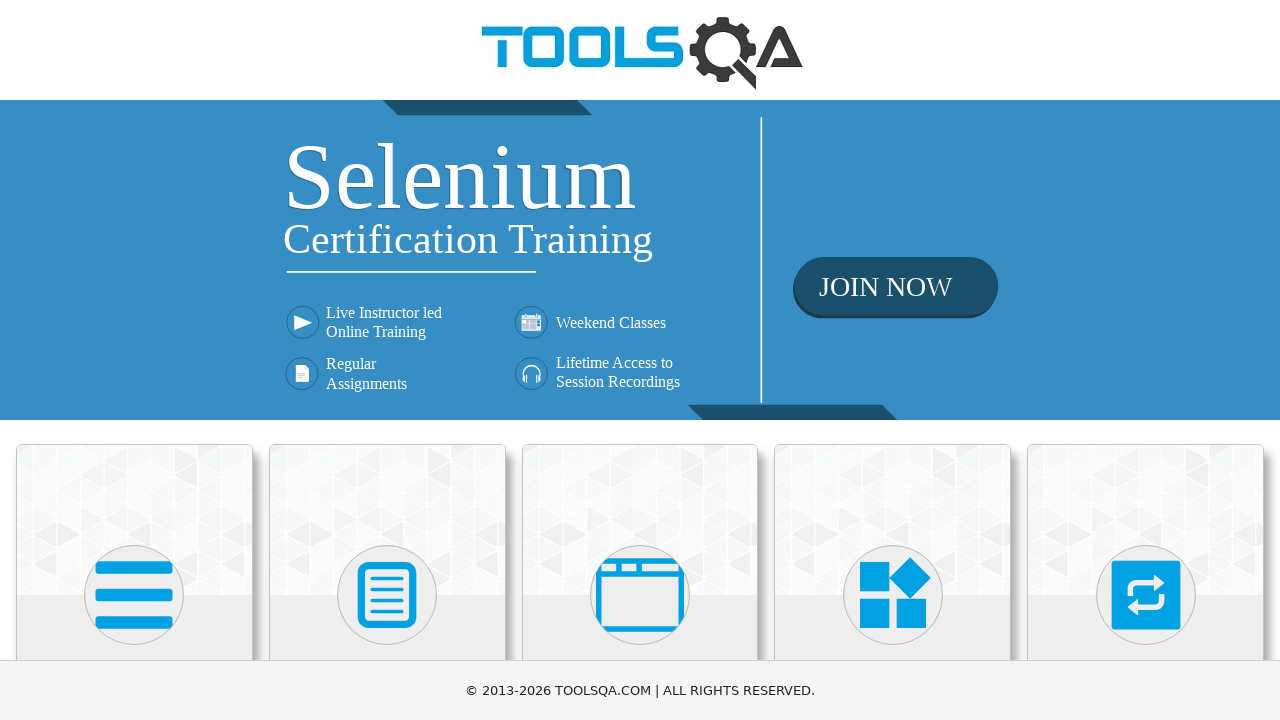

Clicked on Elements card on the homepage at (134, 520) on .card:has-text('Elements')
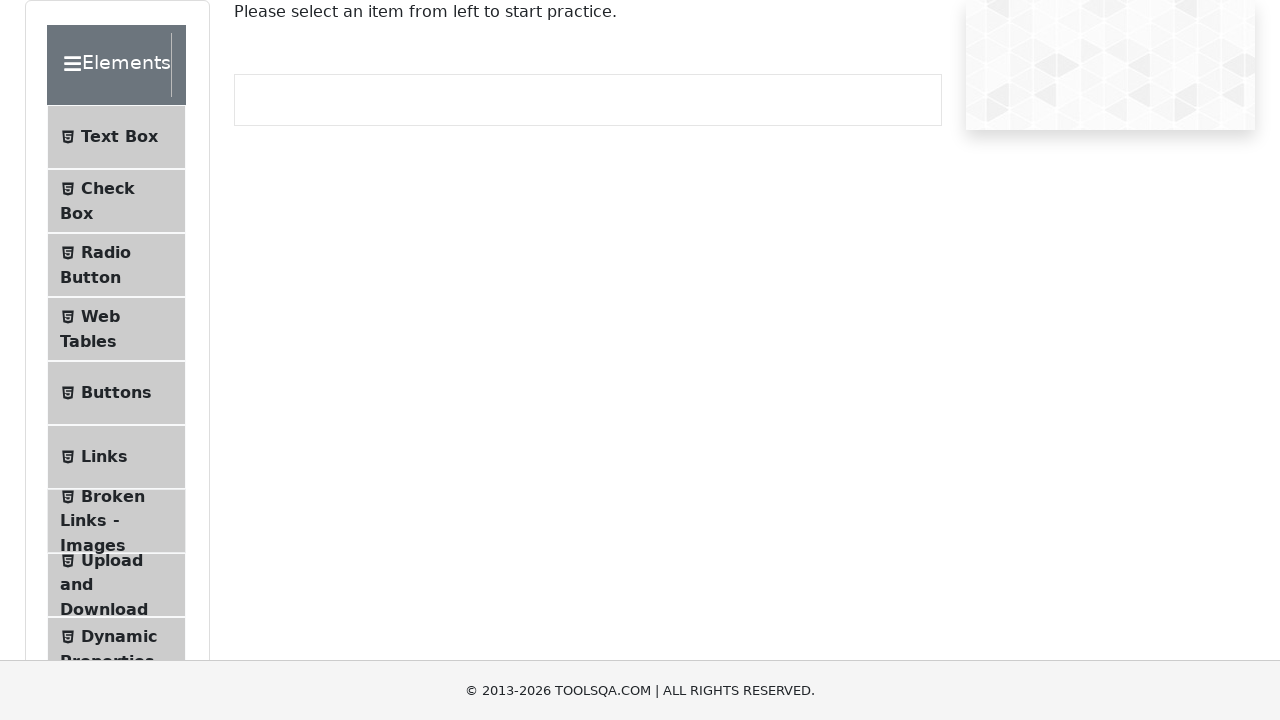

Clicked Elements menu header to collapse it at (116, 65) on .element-group:has-text('Elements') .header-wrapper
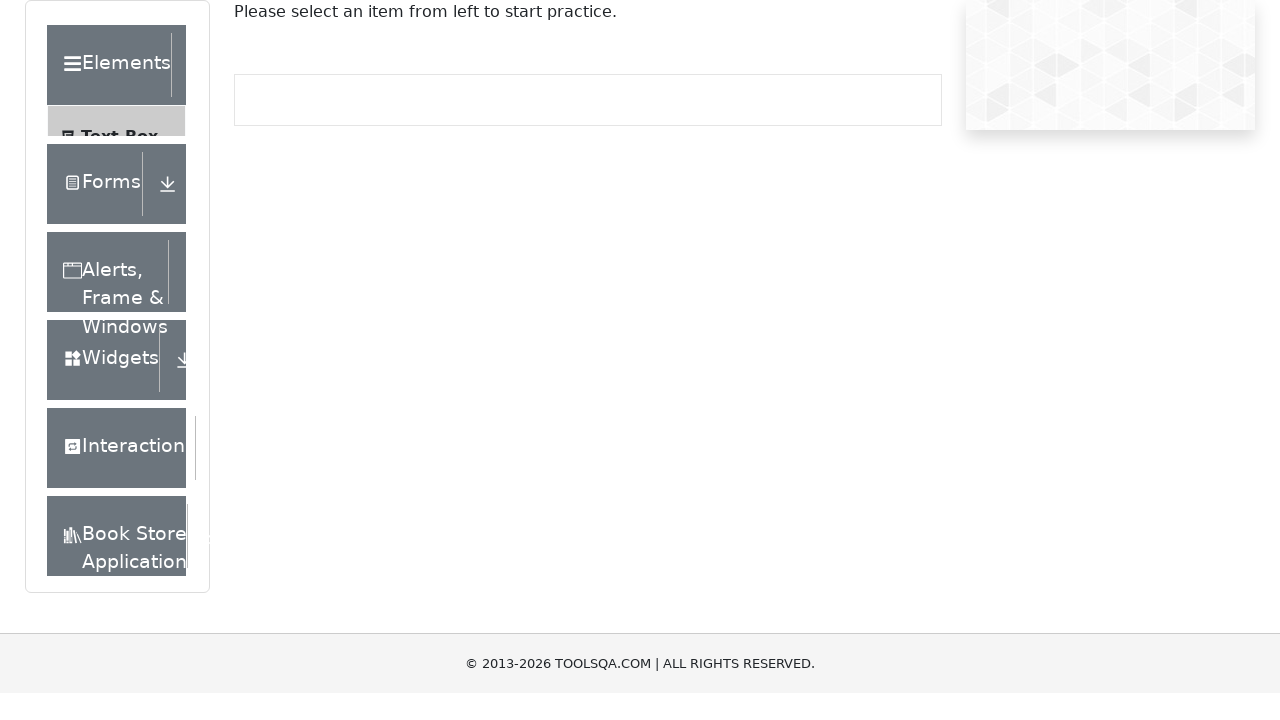

Waited 2 seconds for menu collapse animation to complete
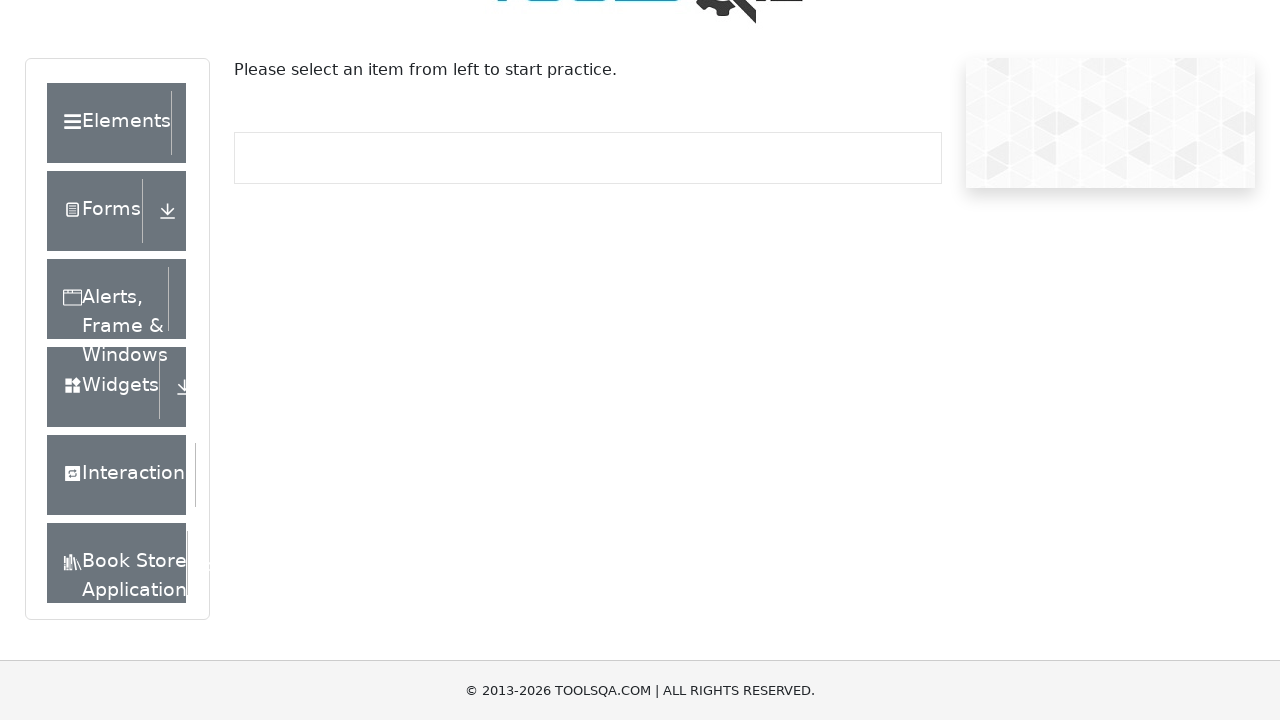

Clicked Elements menu header to expand it at (116, 123) on .element-group:has-text('Elements') .header-wrapper
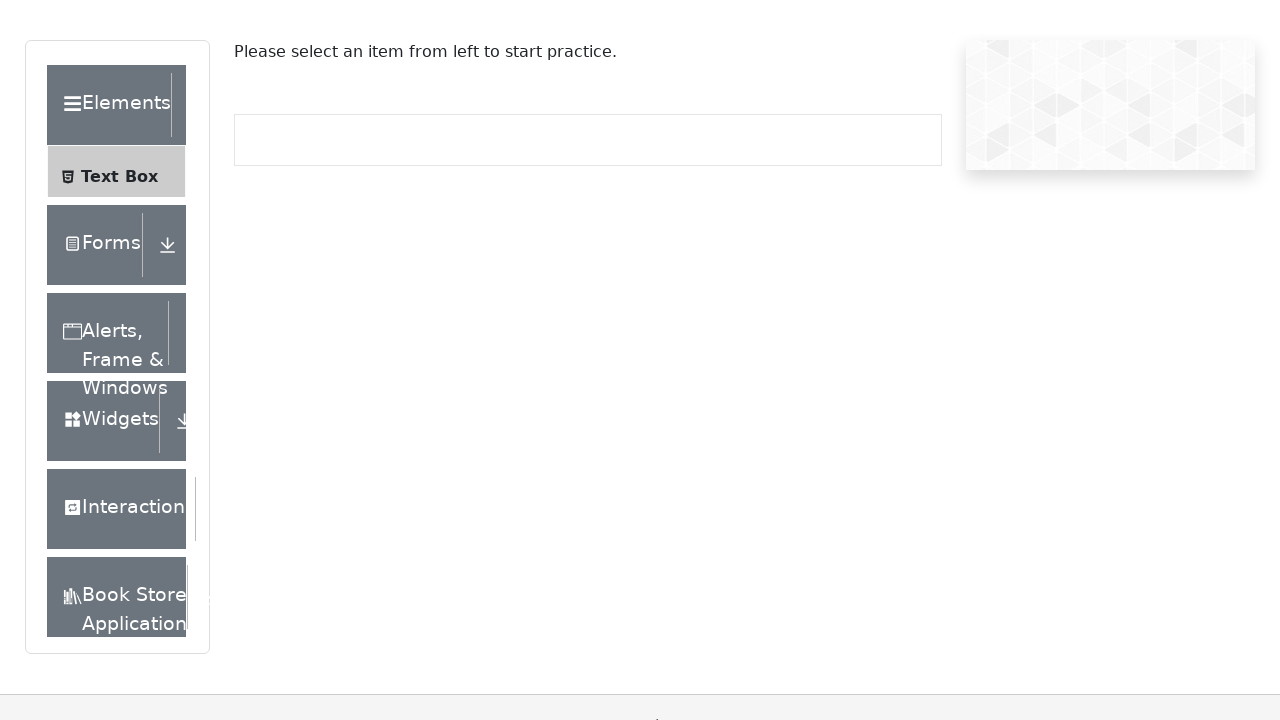

Clicked on Text Box menu link at (119, 137) on text=Text Box
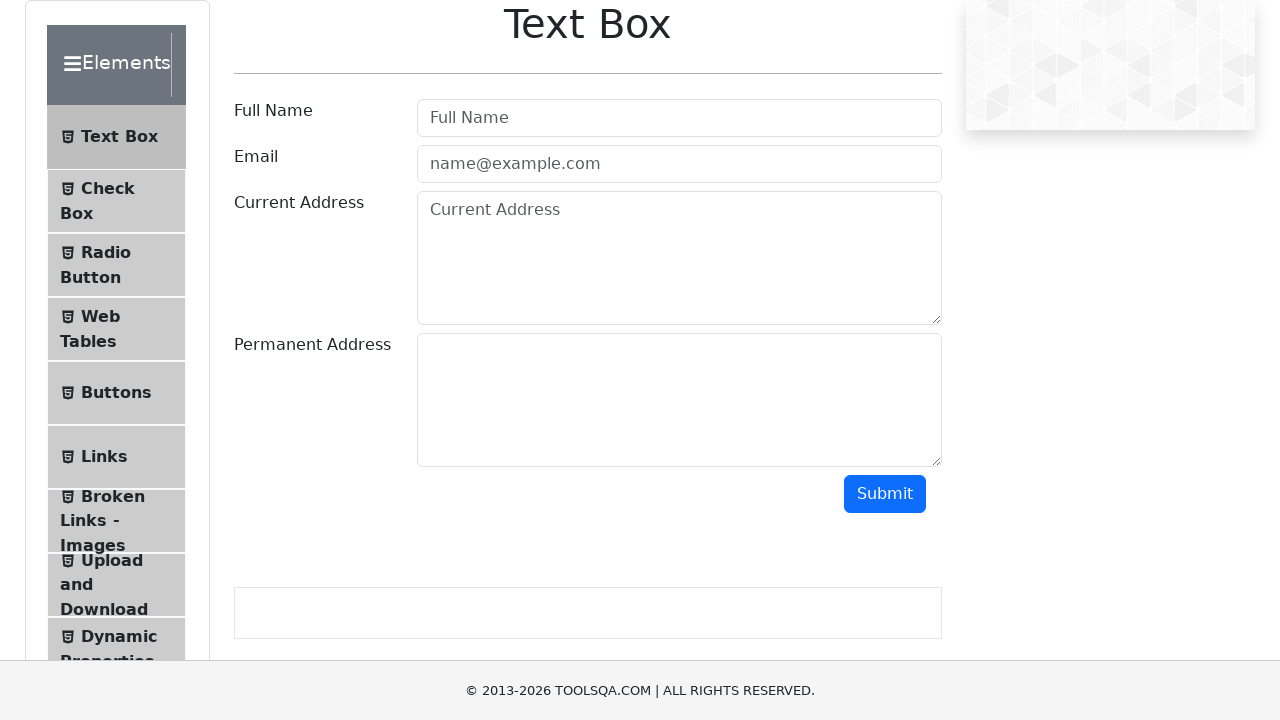

Text Box form header verified - userName wrapper element is visible
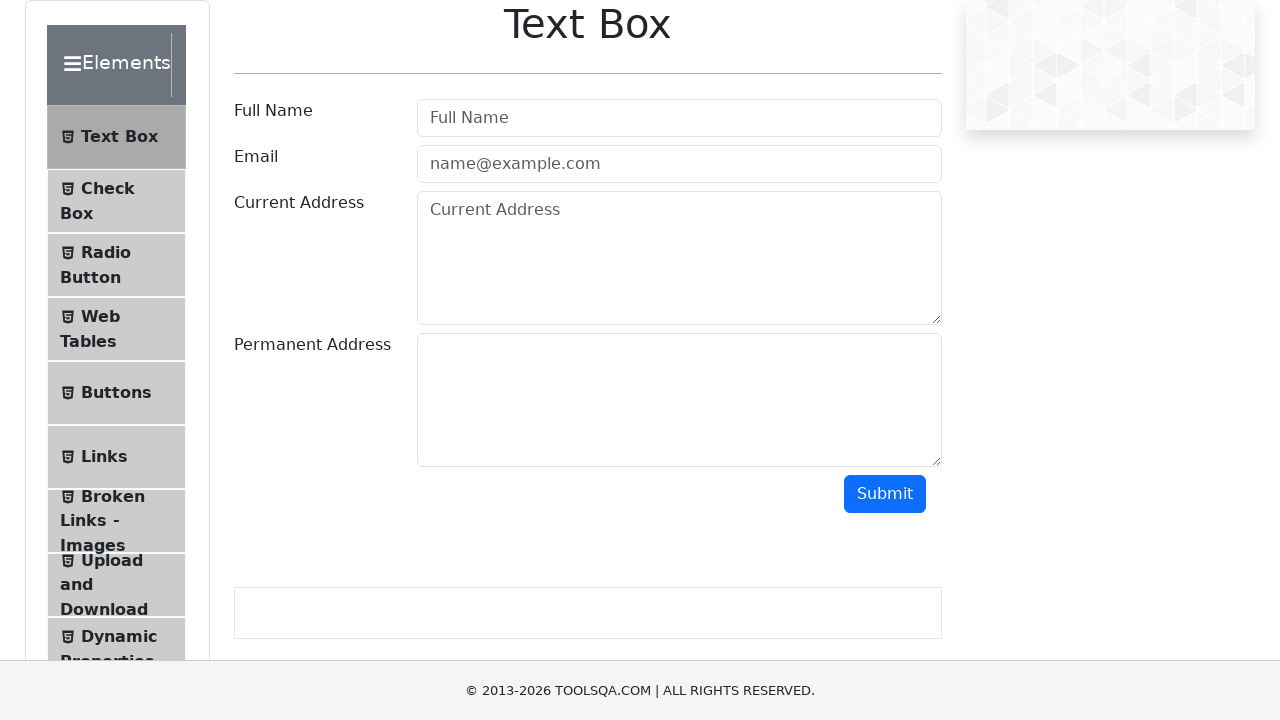

Retrieved Text Box form content for field verification
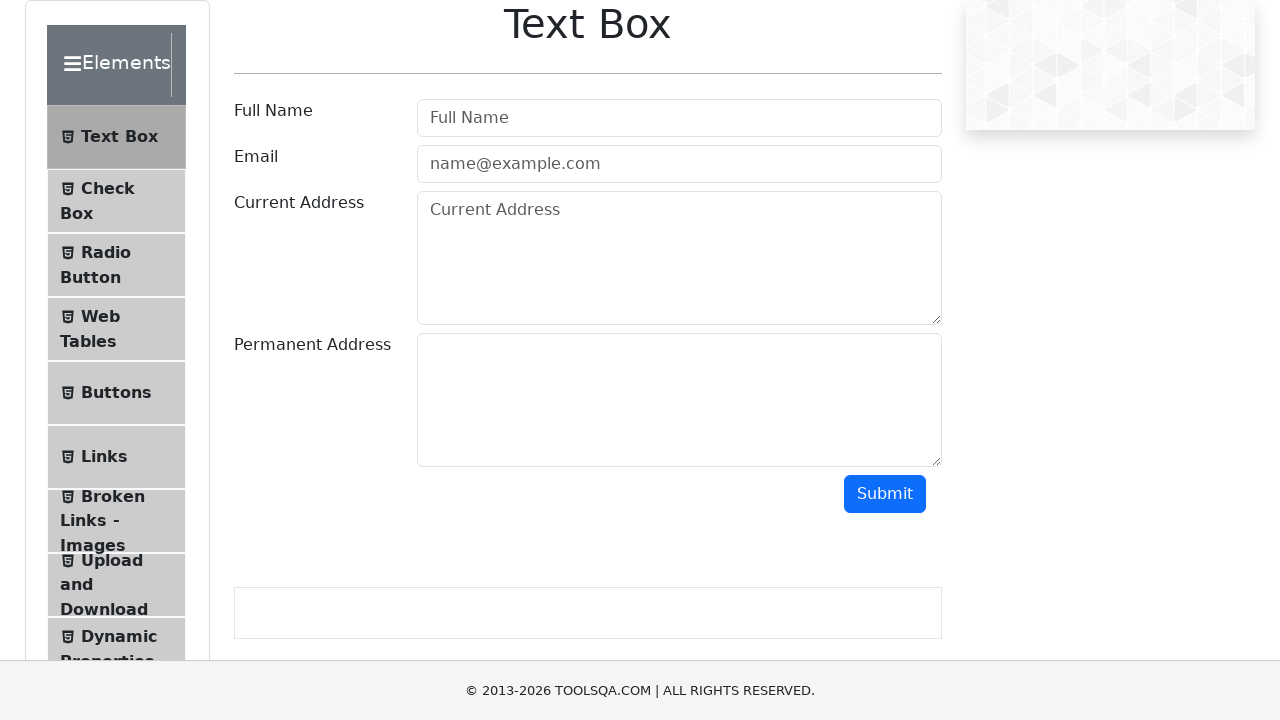

Verified that form contains expected field: 'Full Name'
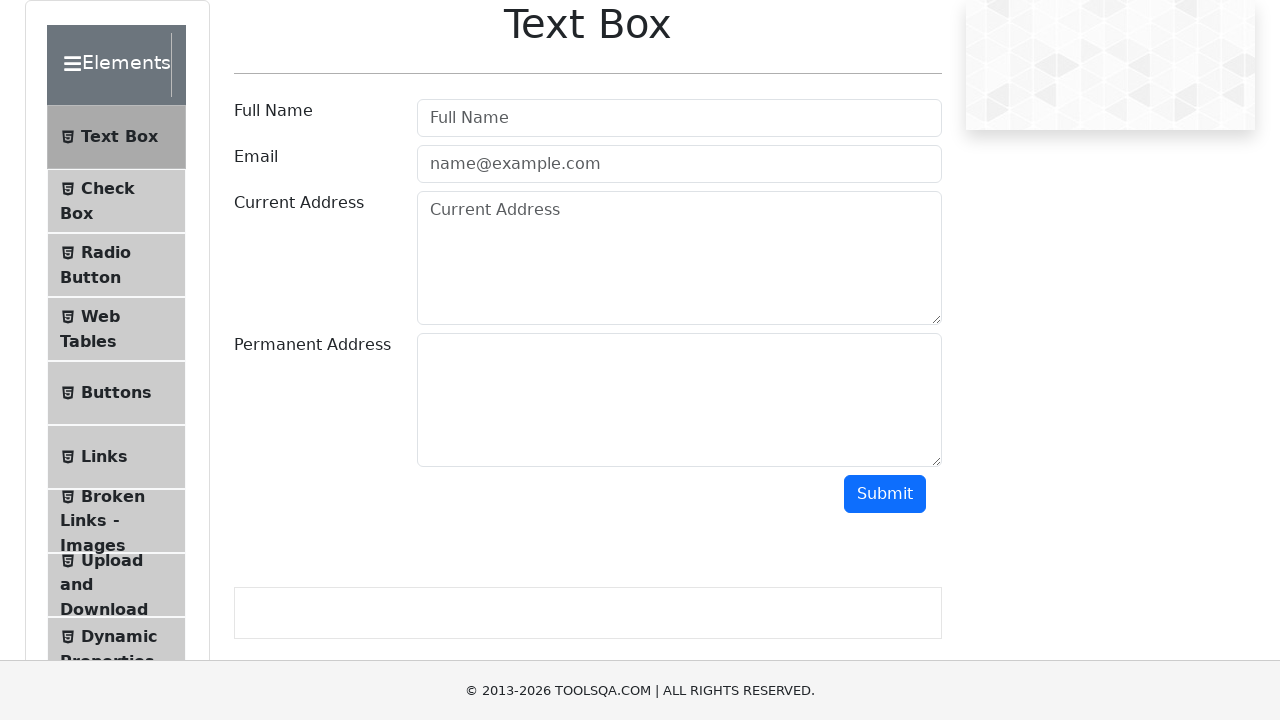

Verified that form contains expected field: 'Email'
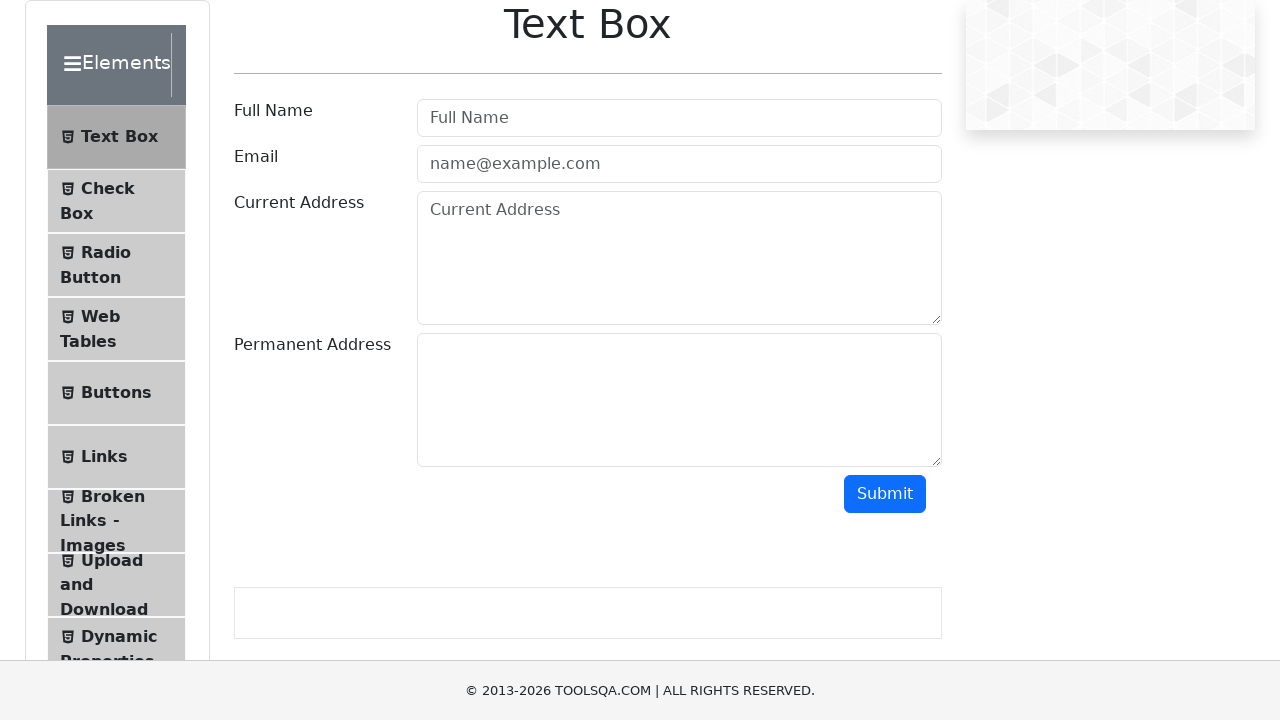

Verified that form contains expected field: 'Current Address'
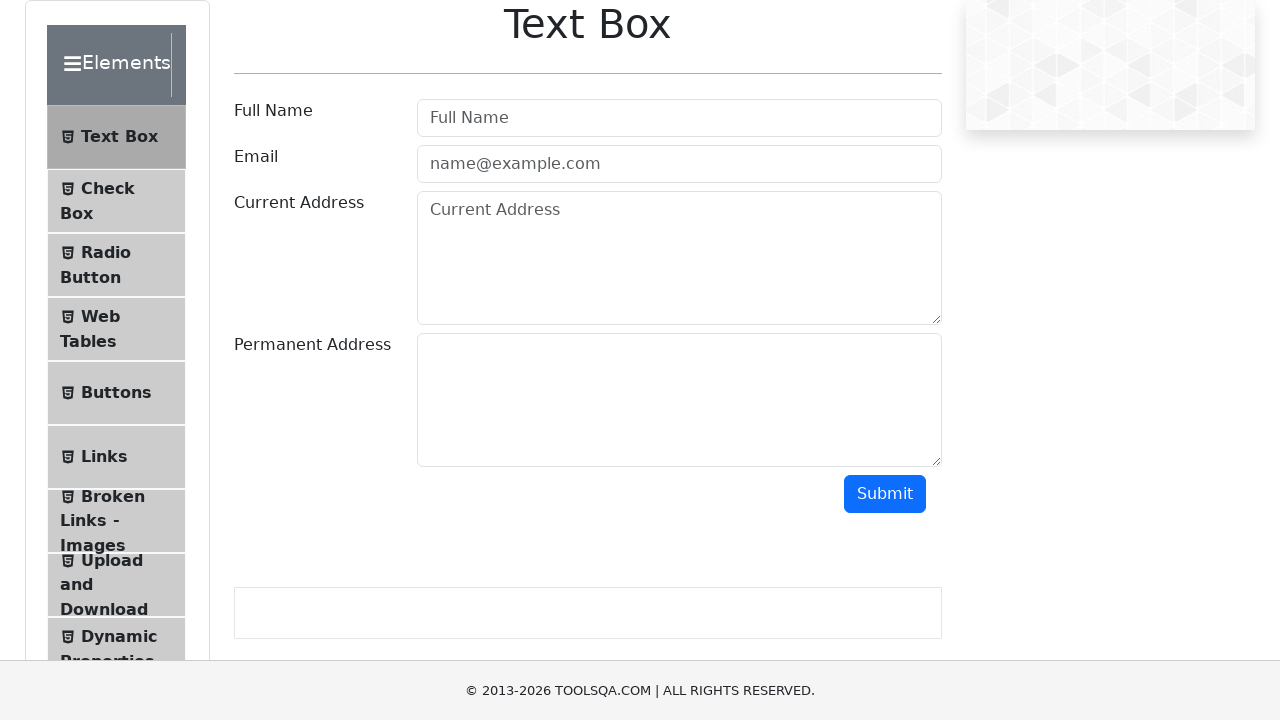

Verified that form contains expected field: 'Permanent Address'
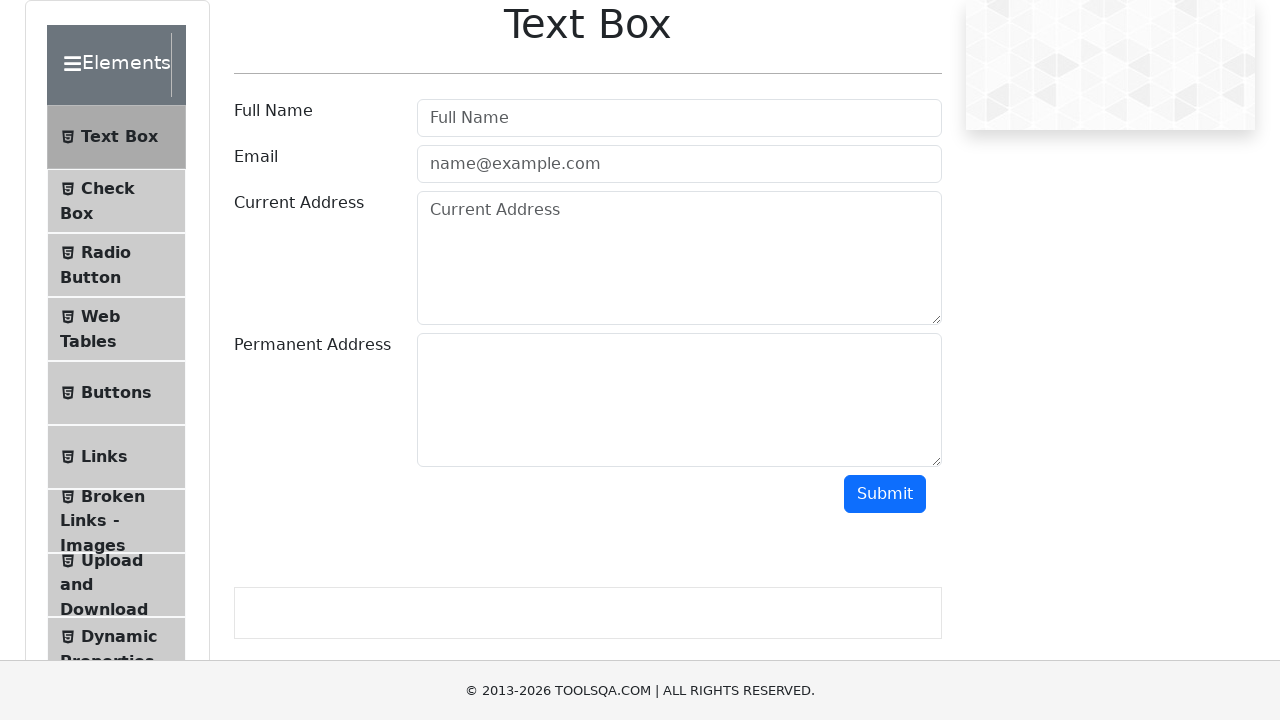

Verified that form contains expected field: 'Submit'
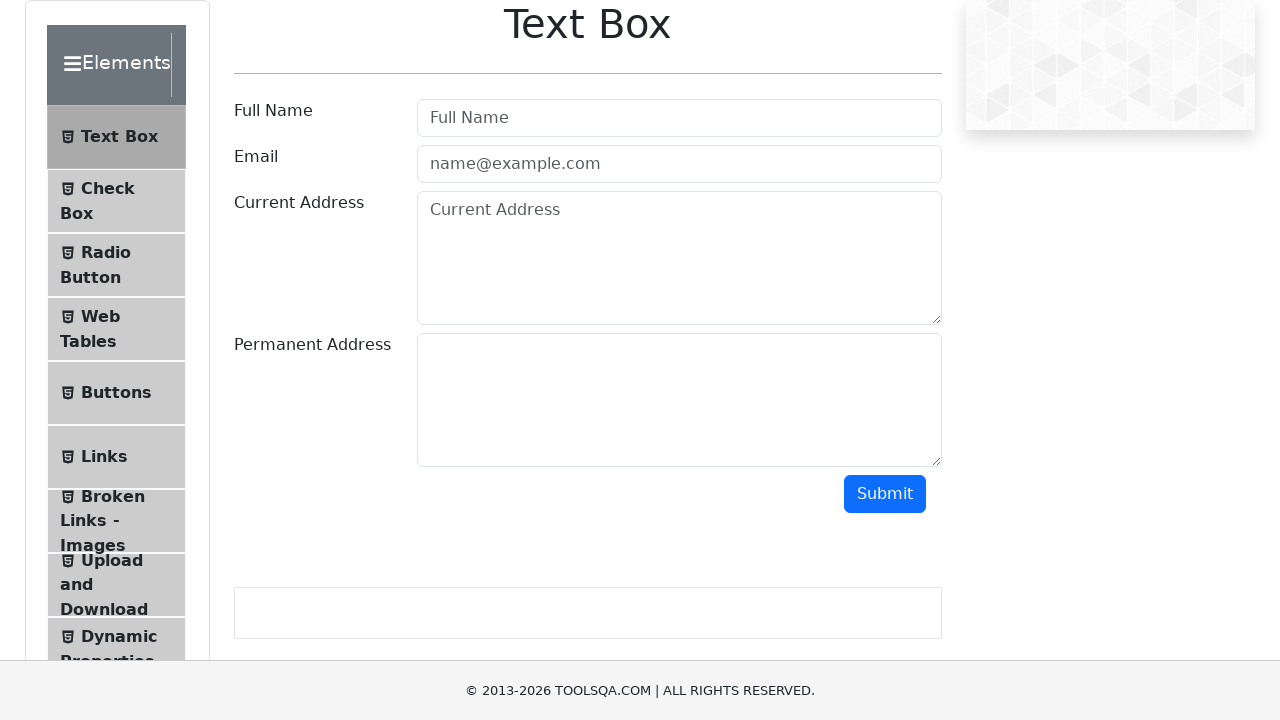

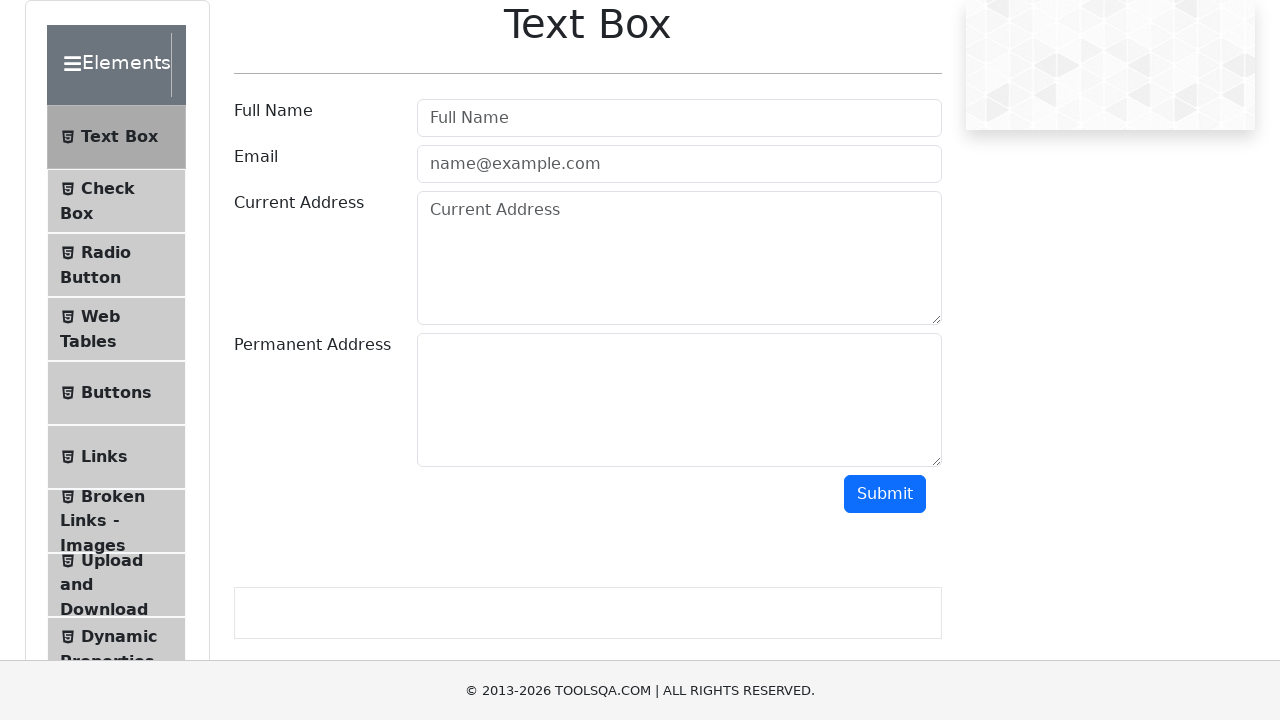